Tests clicking the information alert button and verifies the alert message text

Starting URL: https://demoqa.com/alerts

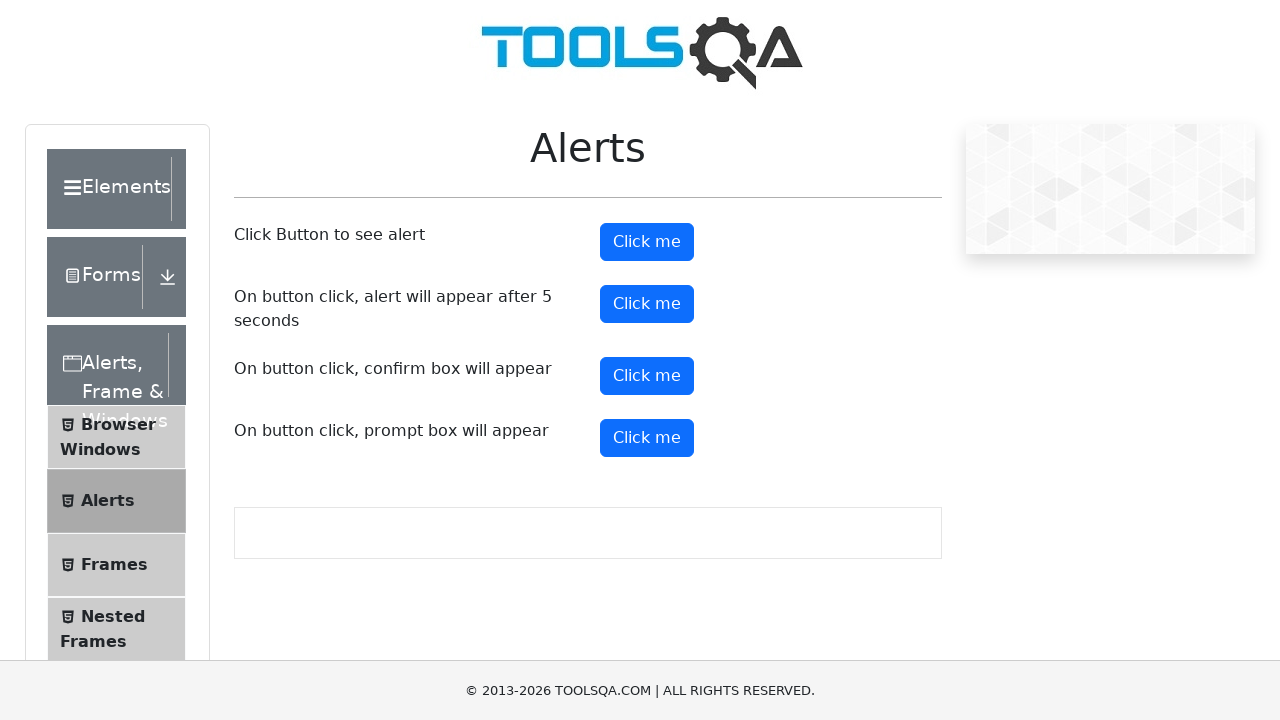

Clicked the information alert button at (647, 242) on #alertButton
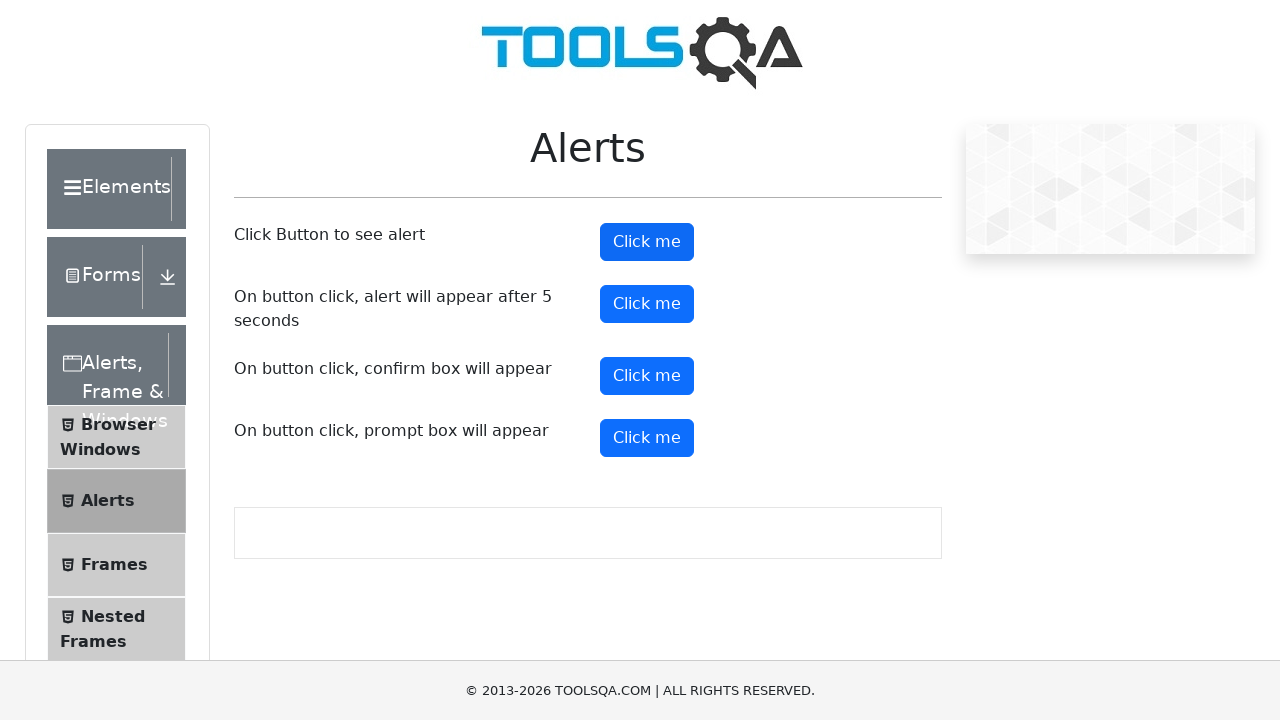

Set up dialog handler to capture alert message
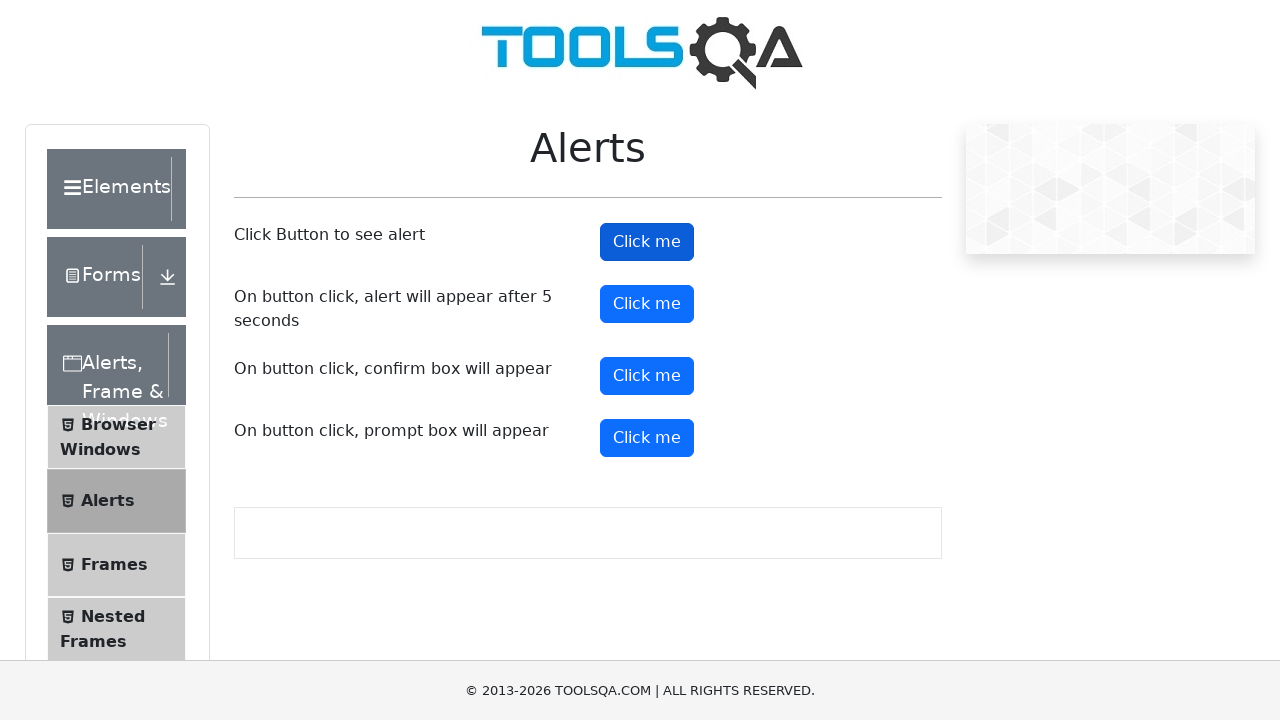

Clicked alert button to trigger dialog at (647, 242) on #alertButton
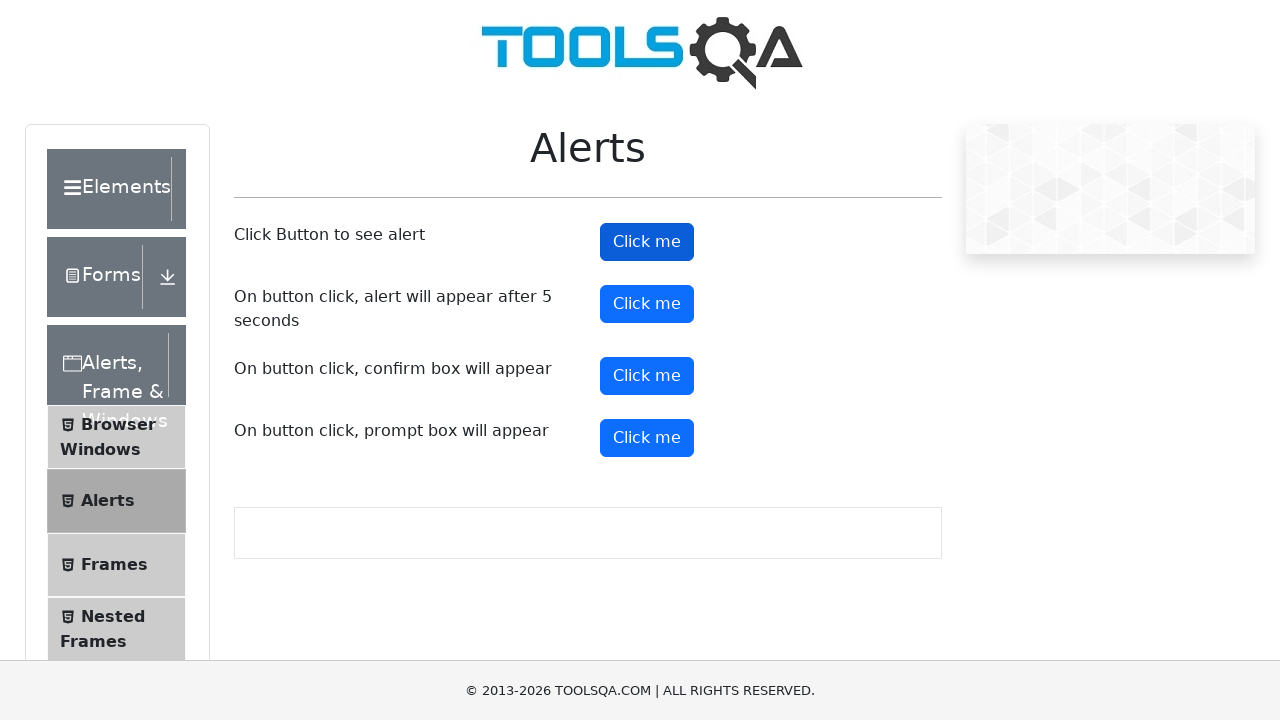

Waited 500ms for dialog to be processed
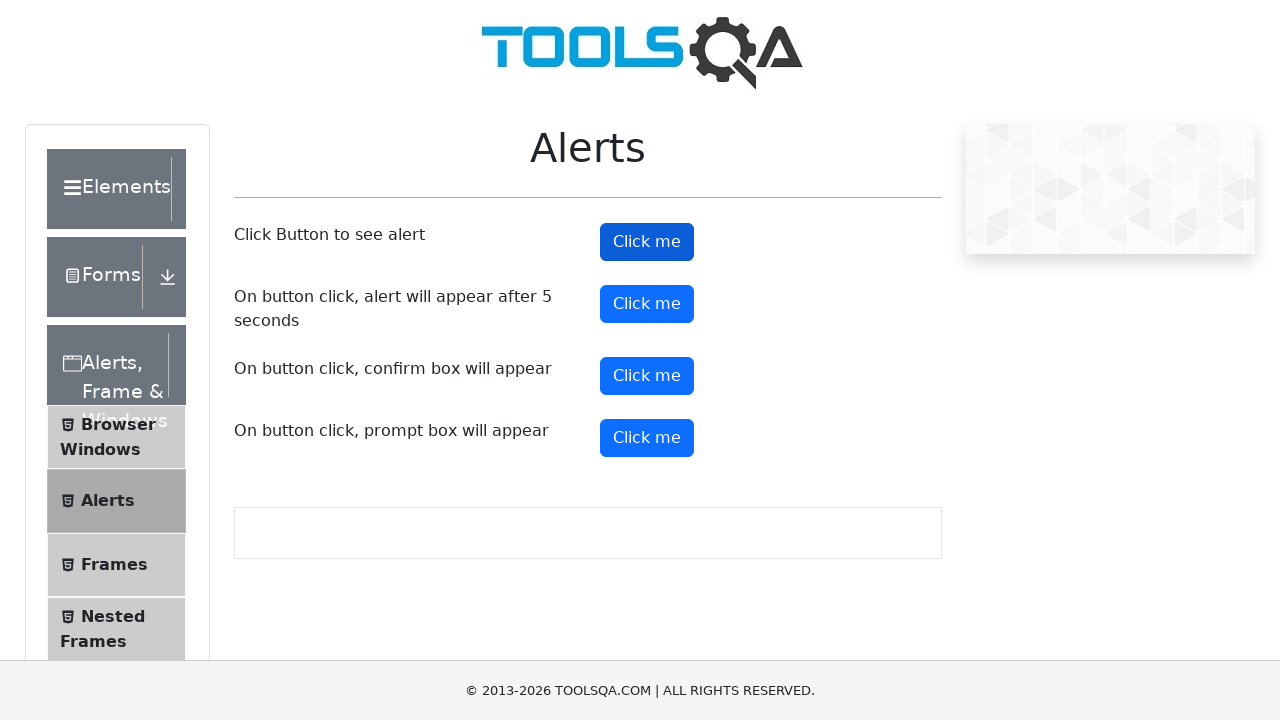

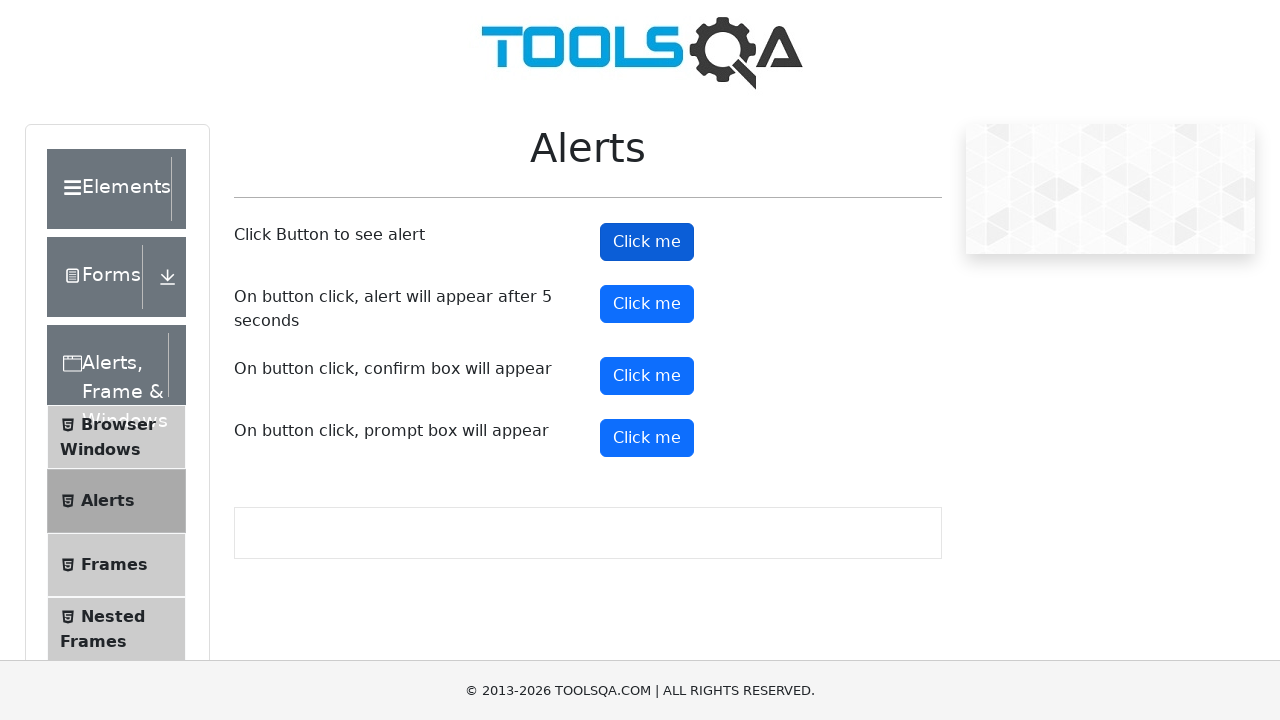